Tests that clicking Add Element twice creates more than 1 element

Starting URL: https://the-internet.herokuapp.com/add_remove_elements/

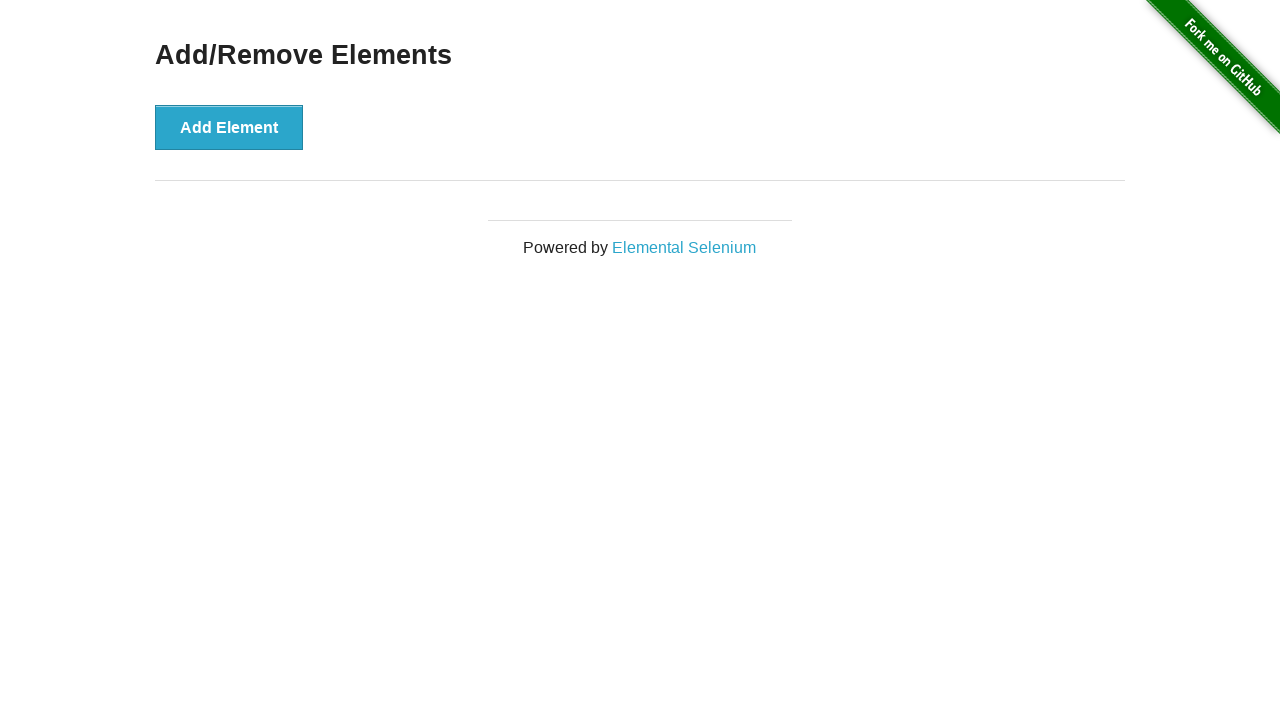

Navigated to Add/Remove Elements page
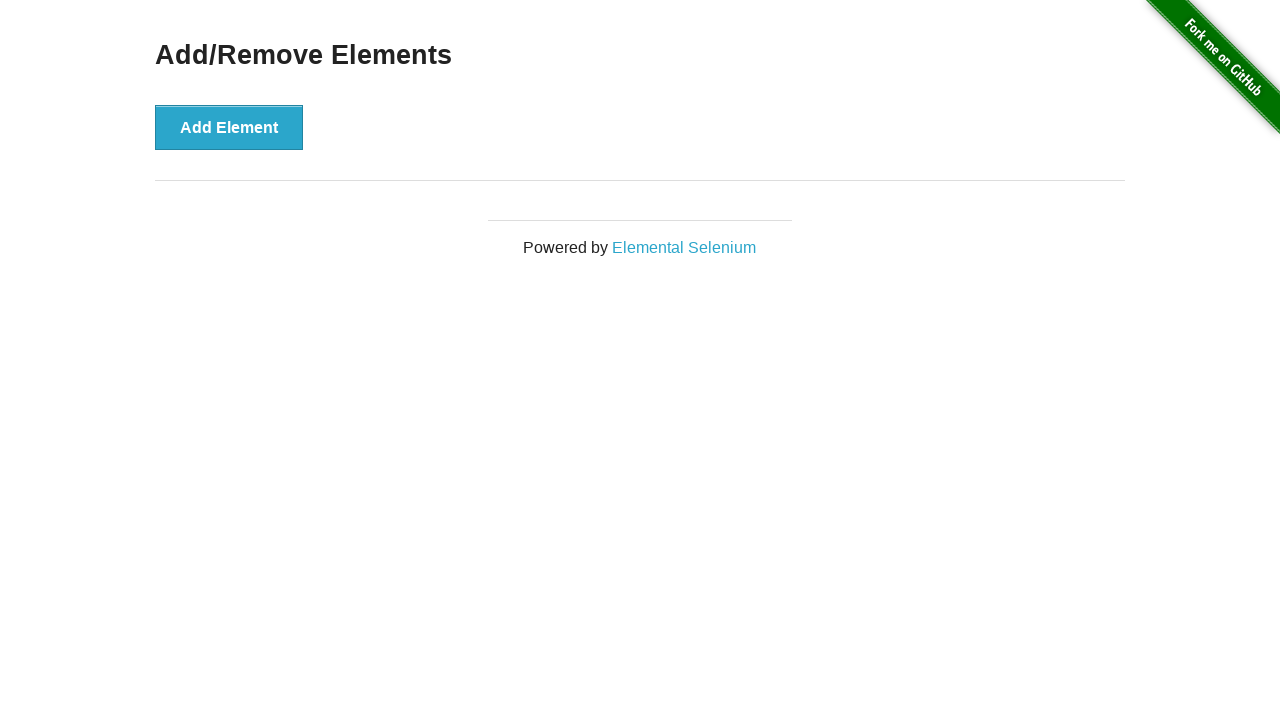

Clicked Add Element button (first time) at (229, 127) on text=Add Element
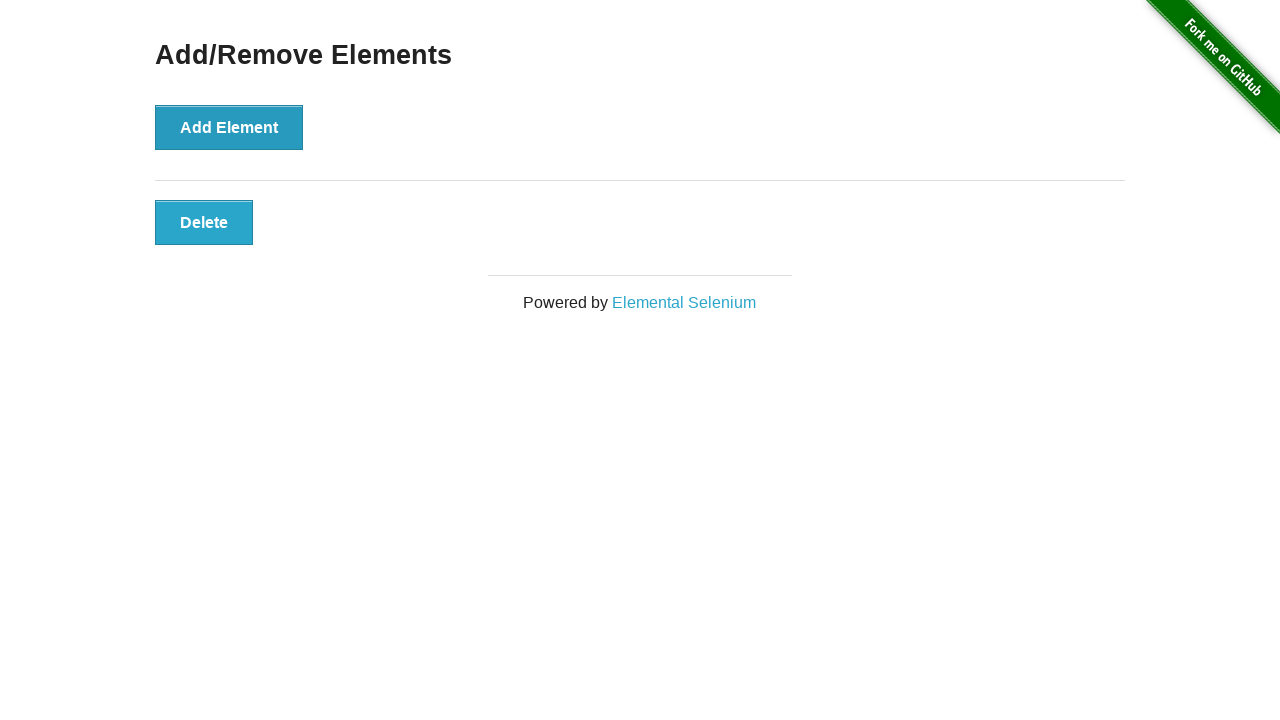

Clicked Add Element button (second time) at (229, 127) on text=Add Element
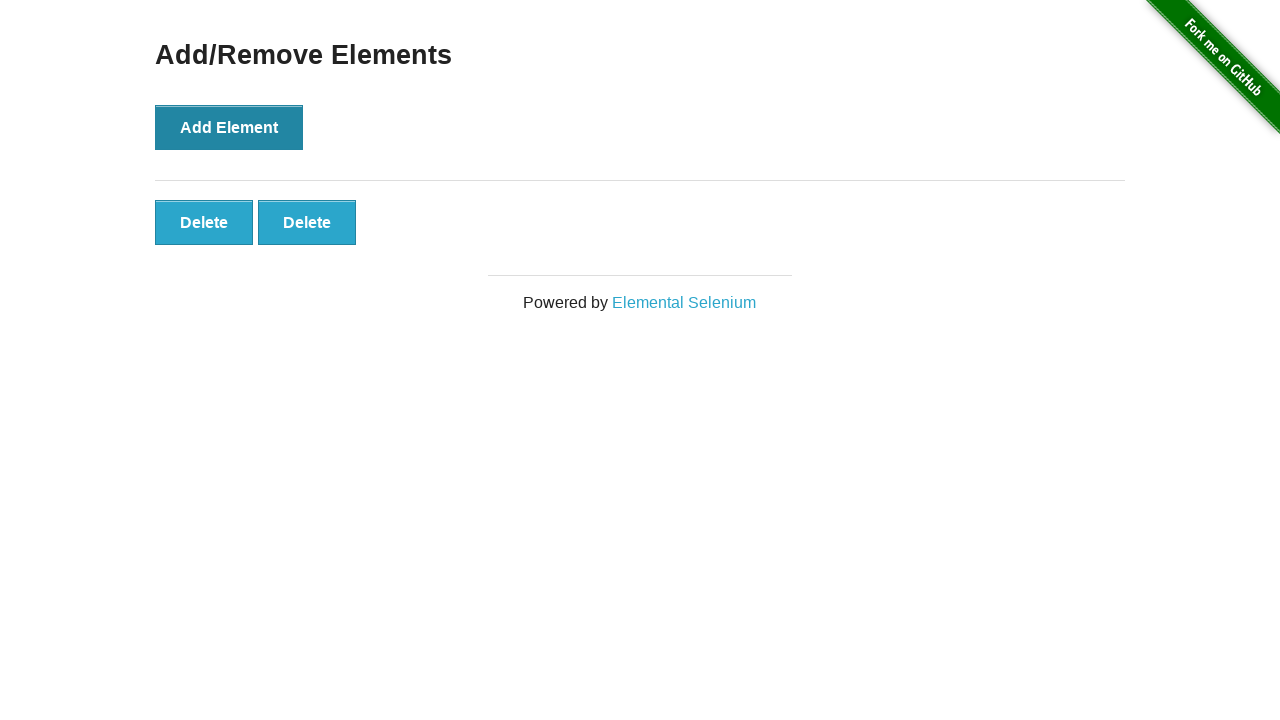

Verified that more than 1 element exists
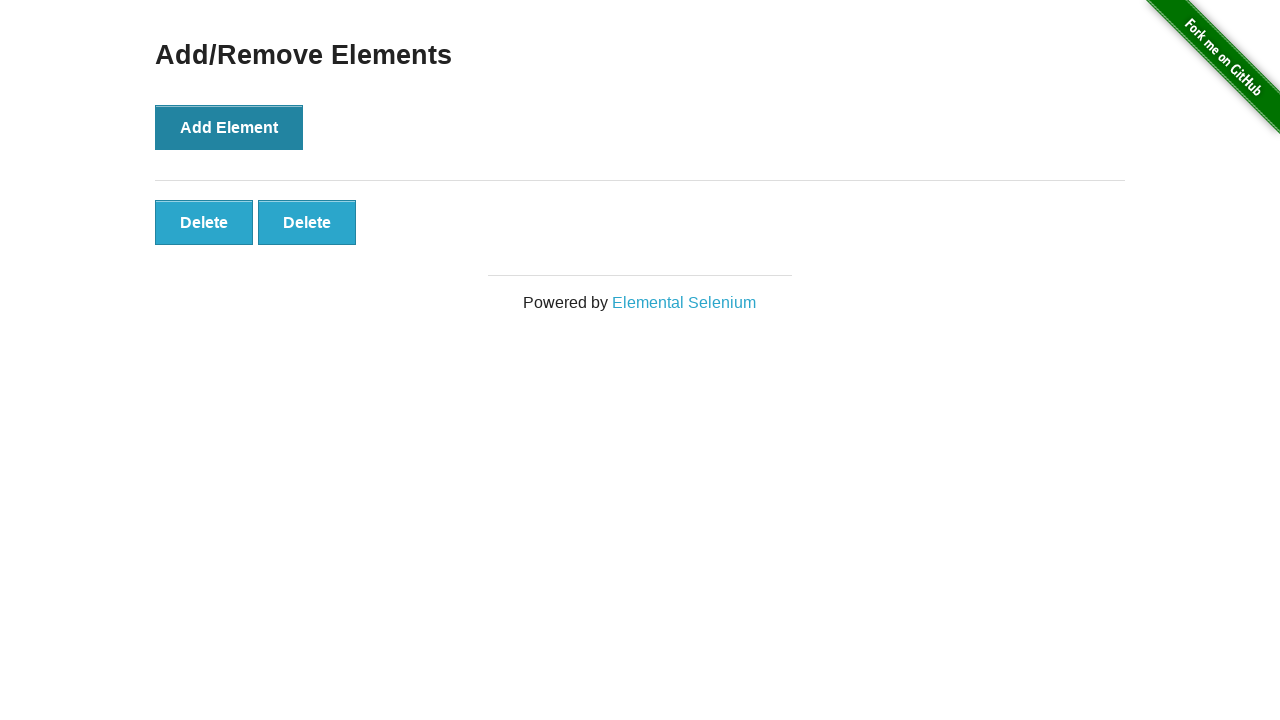

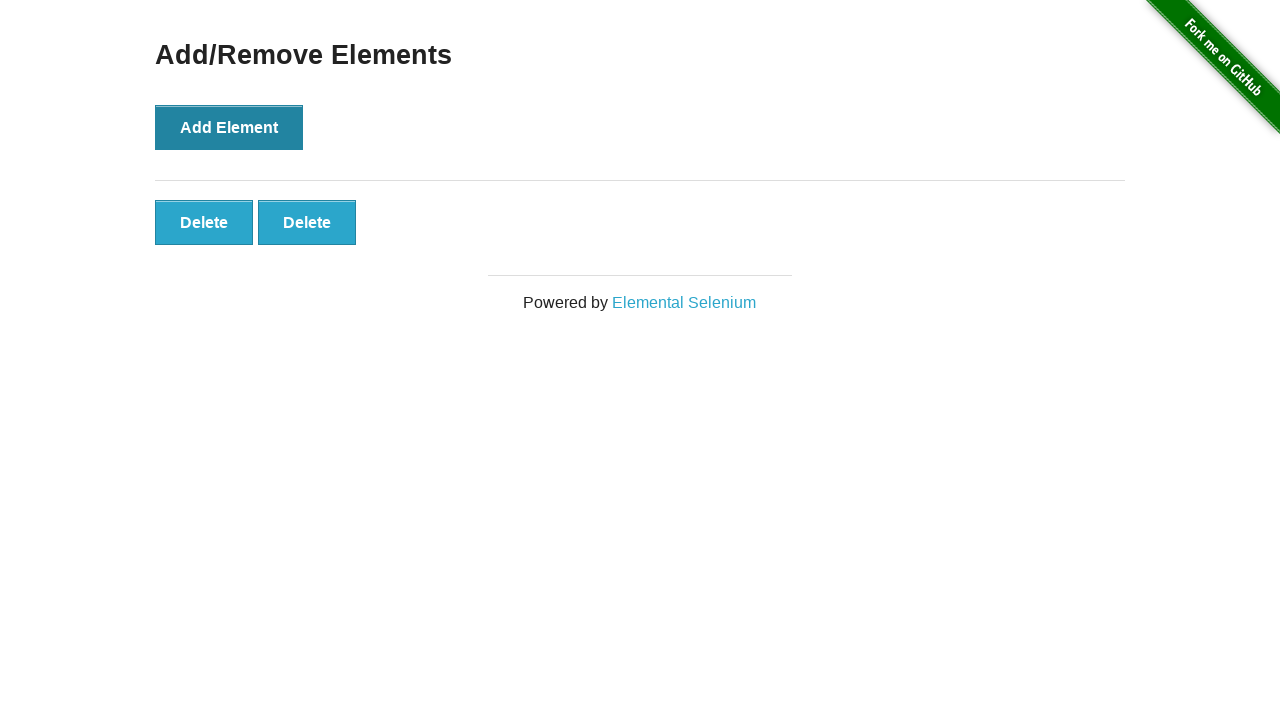